Tests opening a large modal dialog, verifying its content, closing it, then reopening it again to verify it can be shown multiple times.

Starting URL: https://demoqa.com/modal-dialogs

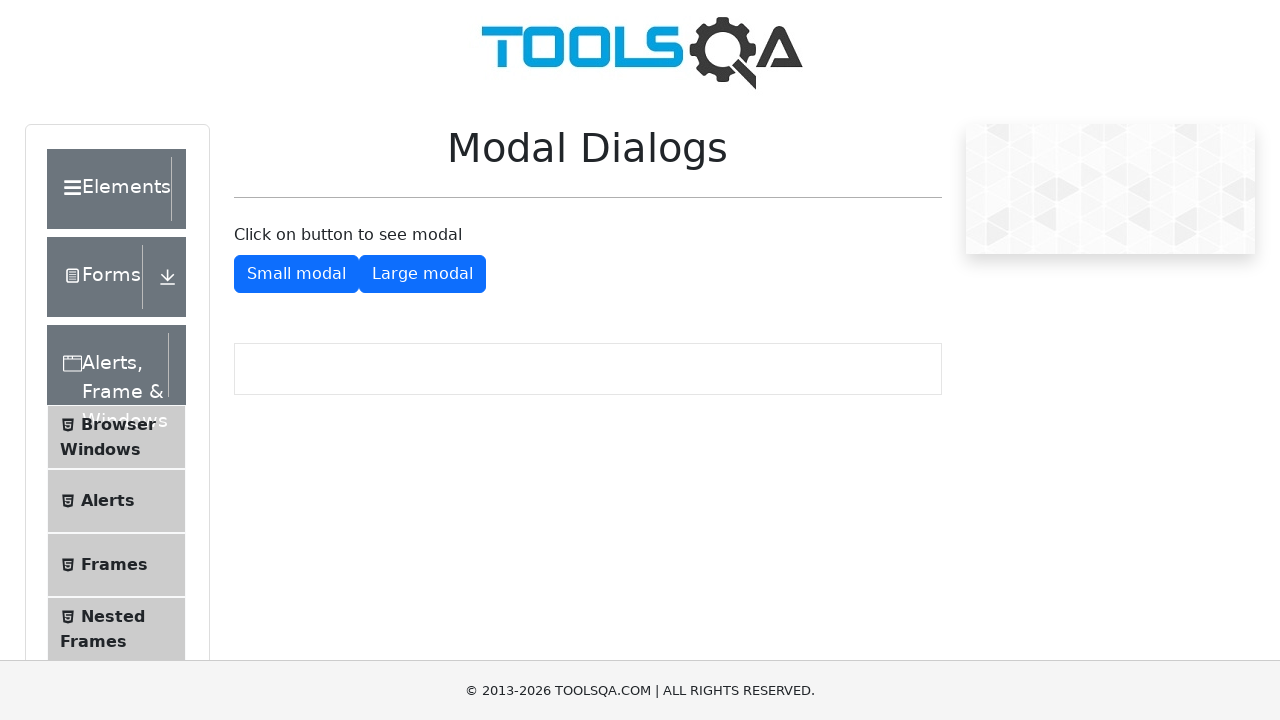

Clicked the 'Large modal' button at (422, 274) on internal:role=button[name="Large modal"i]
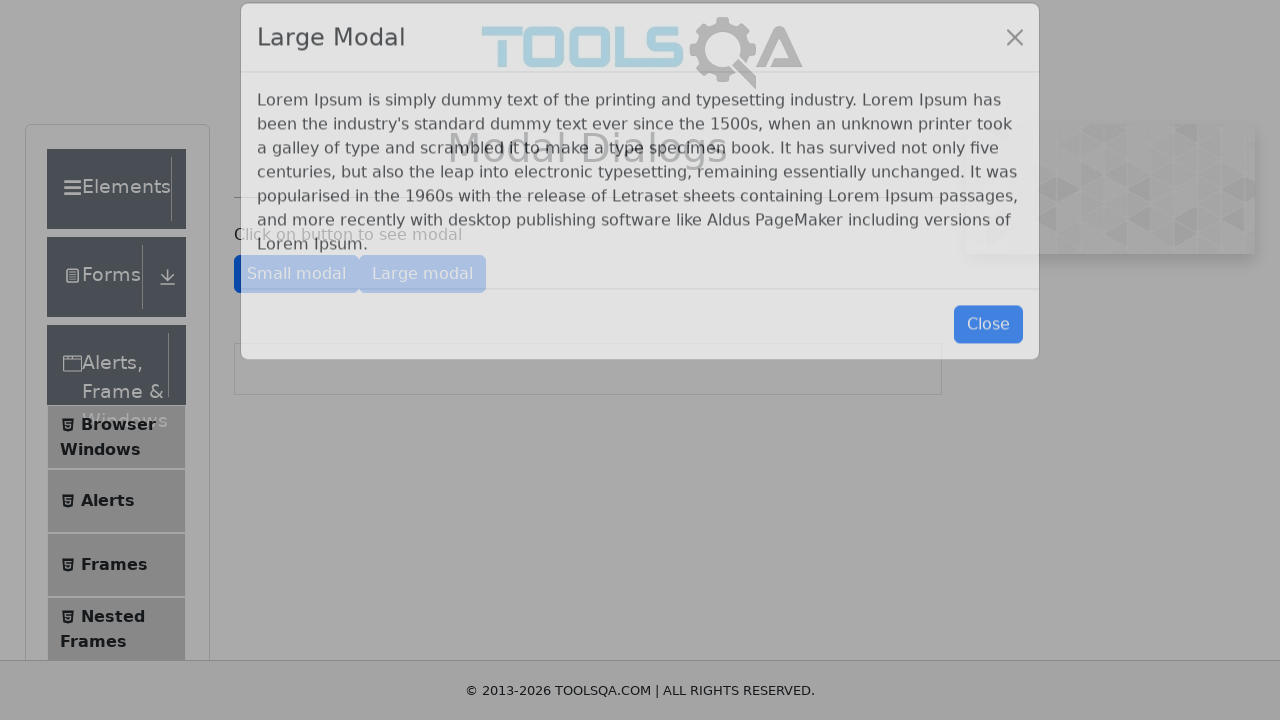

Large modal title appeared and is visible
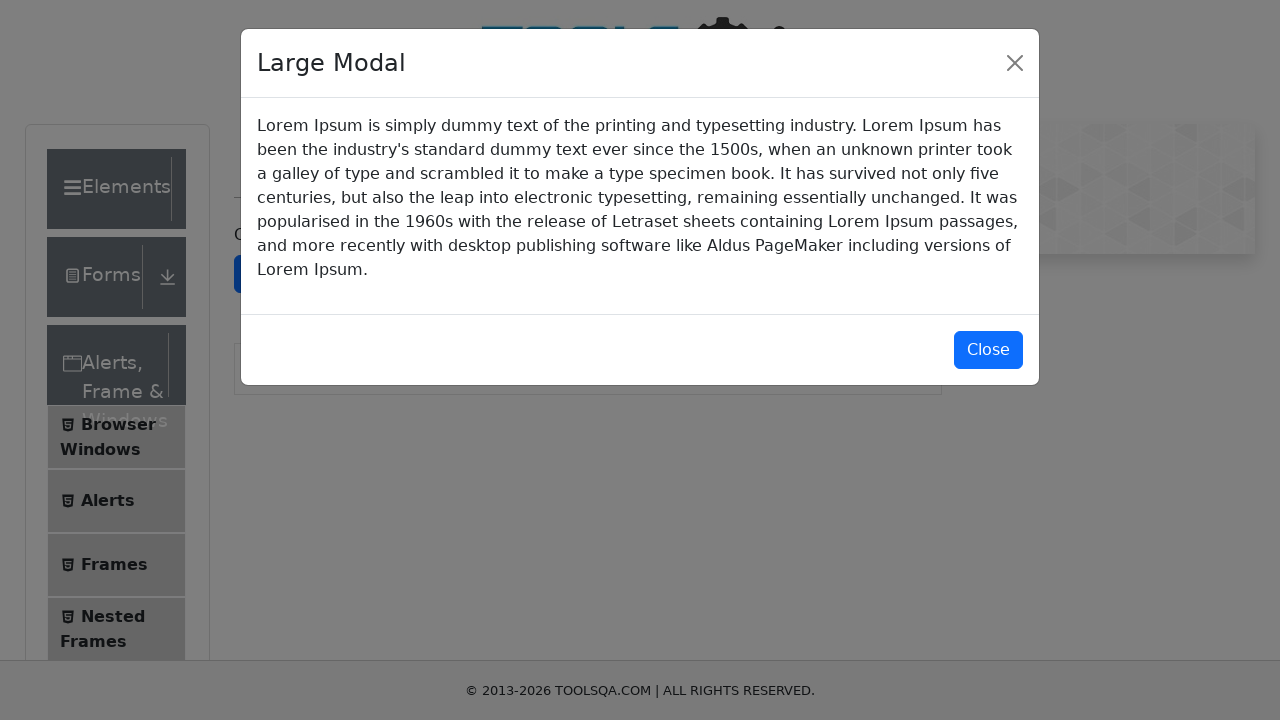

Modal body paragraph with Lorem Ipsum text loaded
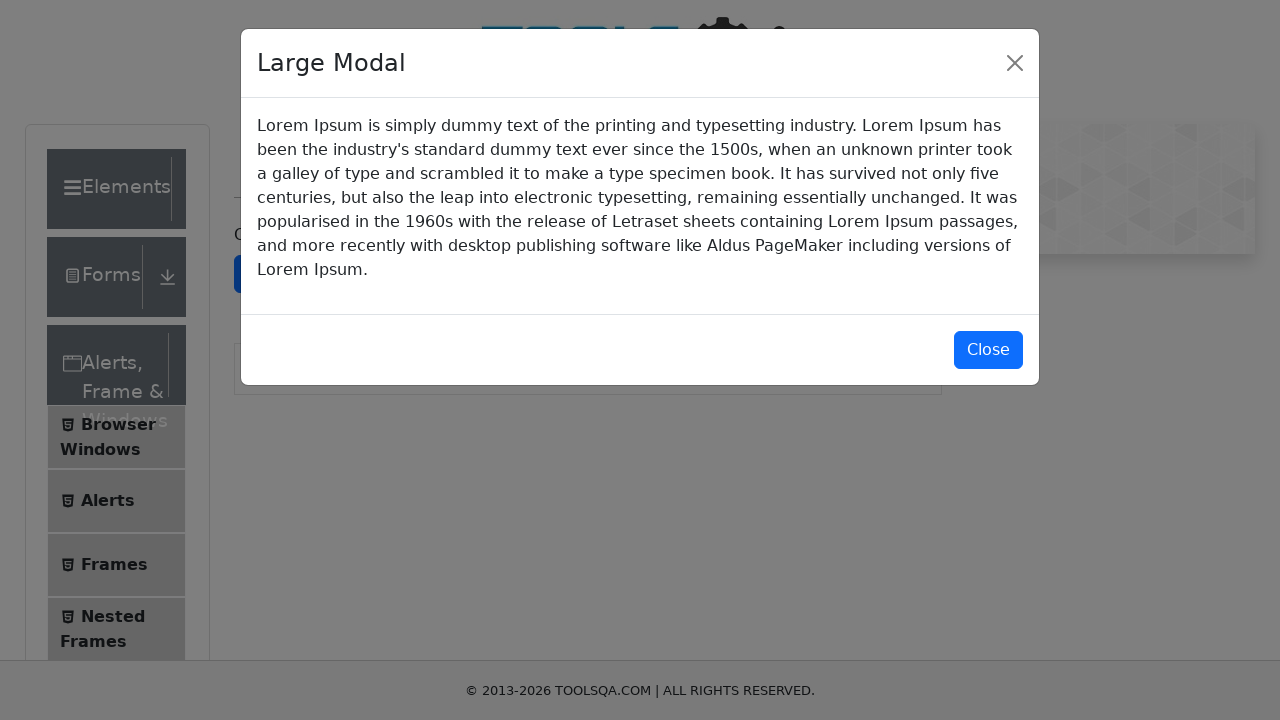

Closed the large modal at (988, 350) on #closeLargeModal
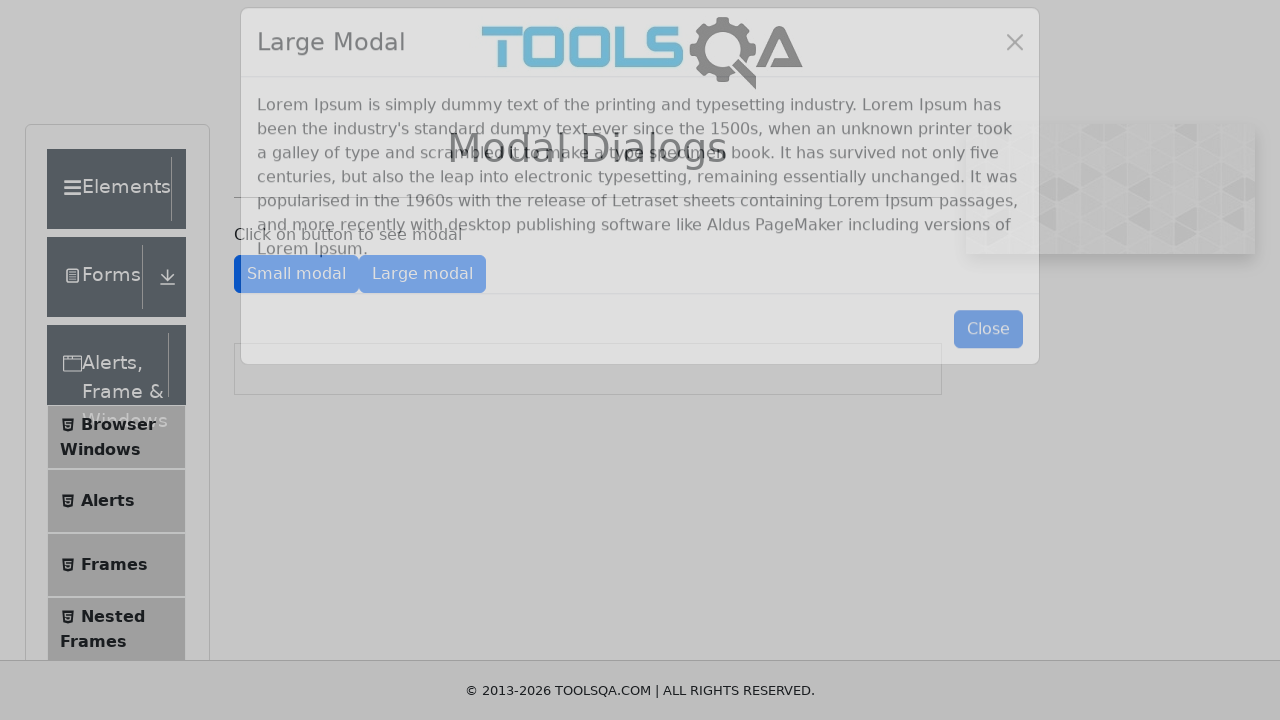

Reopened the large modal at (422, 274) on #showLargeModal
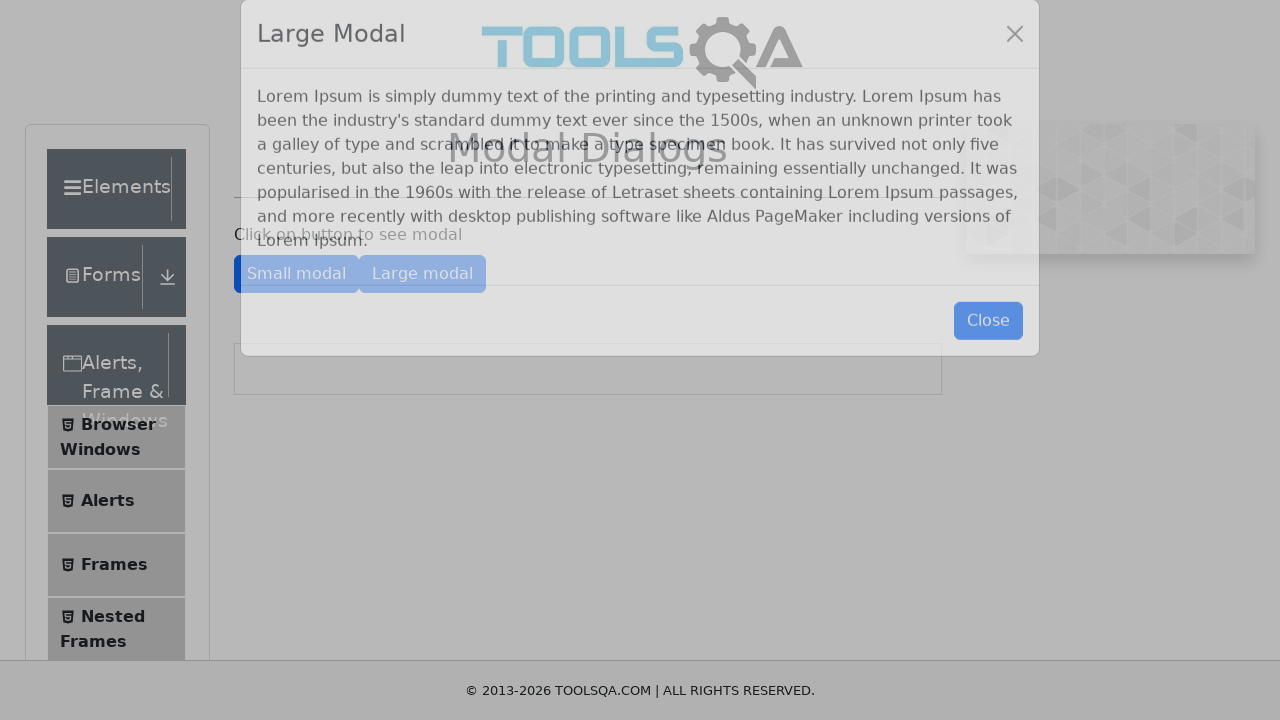

Large modal title is visible after reopening
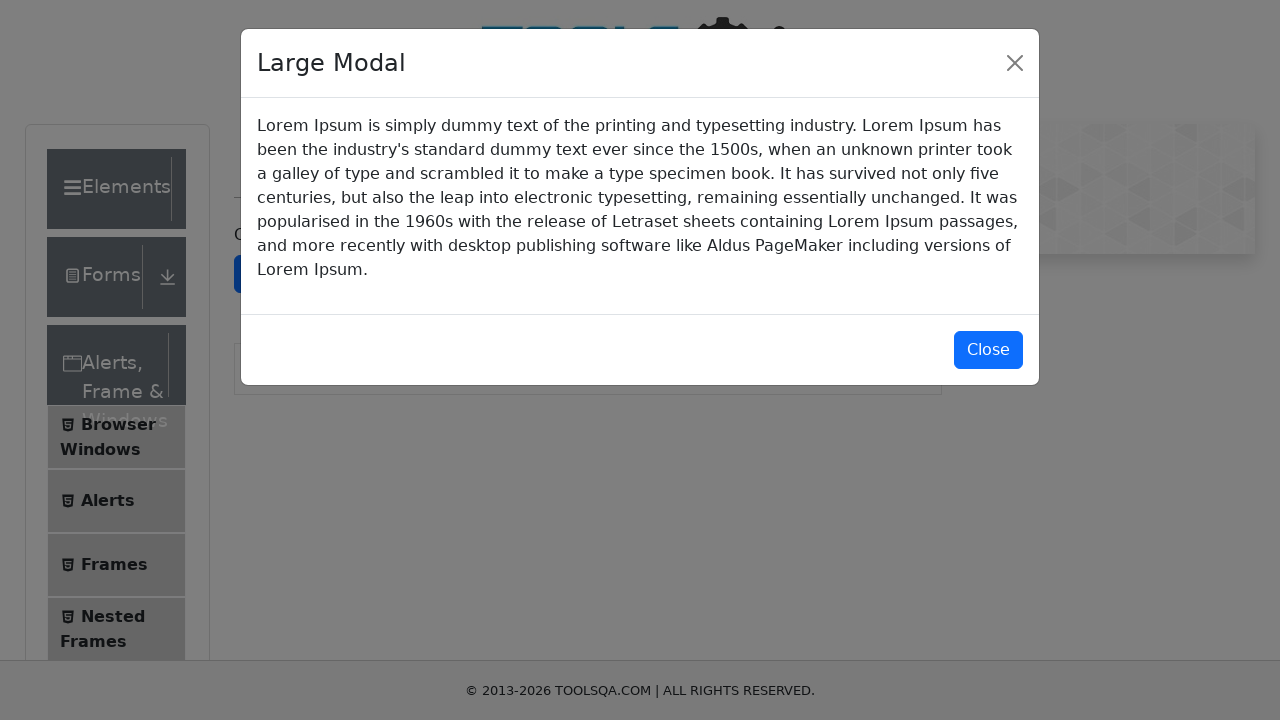

Modal body content loaded after reopening
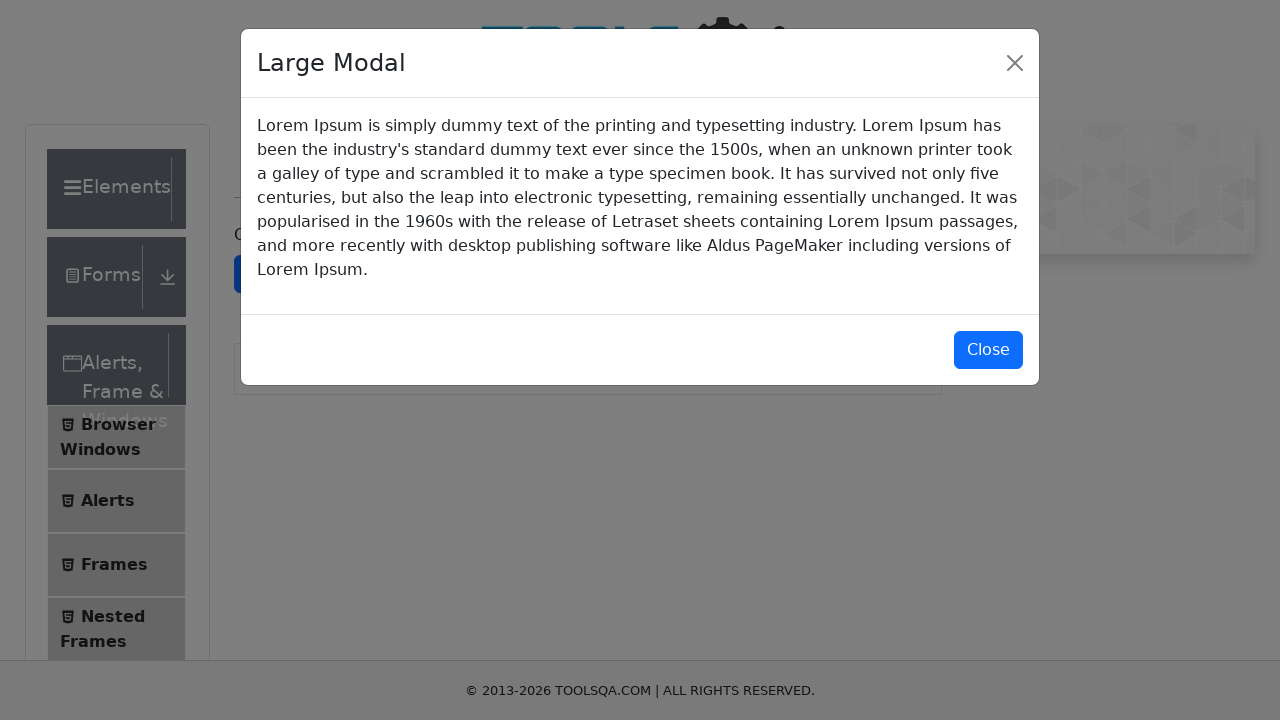

Closed the large modal again at (988, 350) on #closeLargeModal
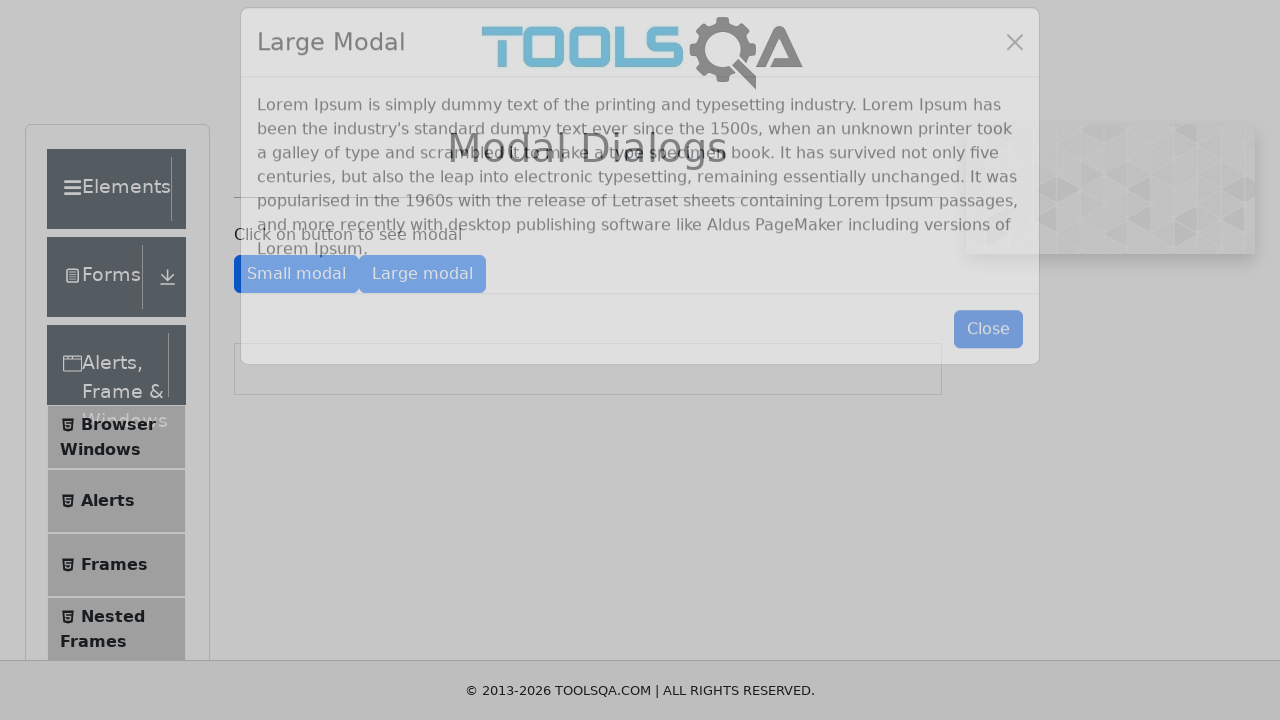

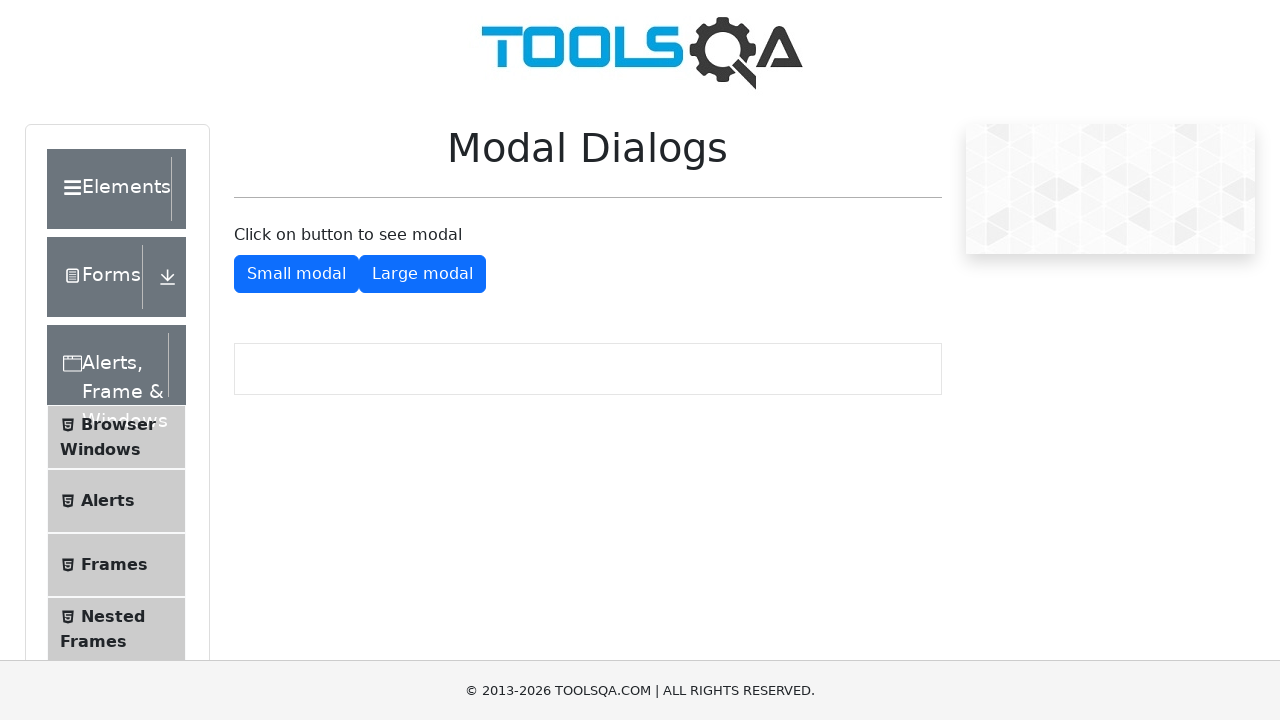